Navigates to Meesho homepage, maximizes the browser window, and retrieves the page title to verify the page loaded correctly.

Starting URL: https://www.meesho.com

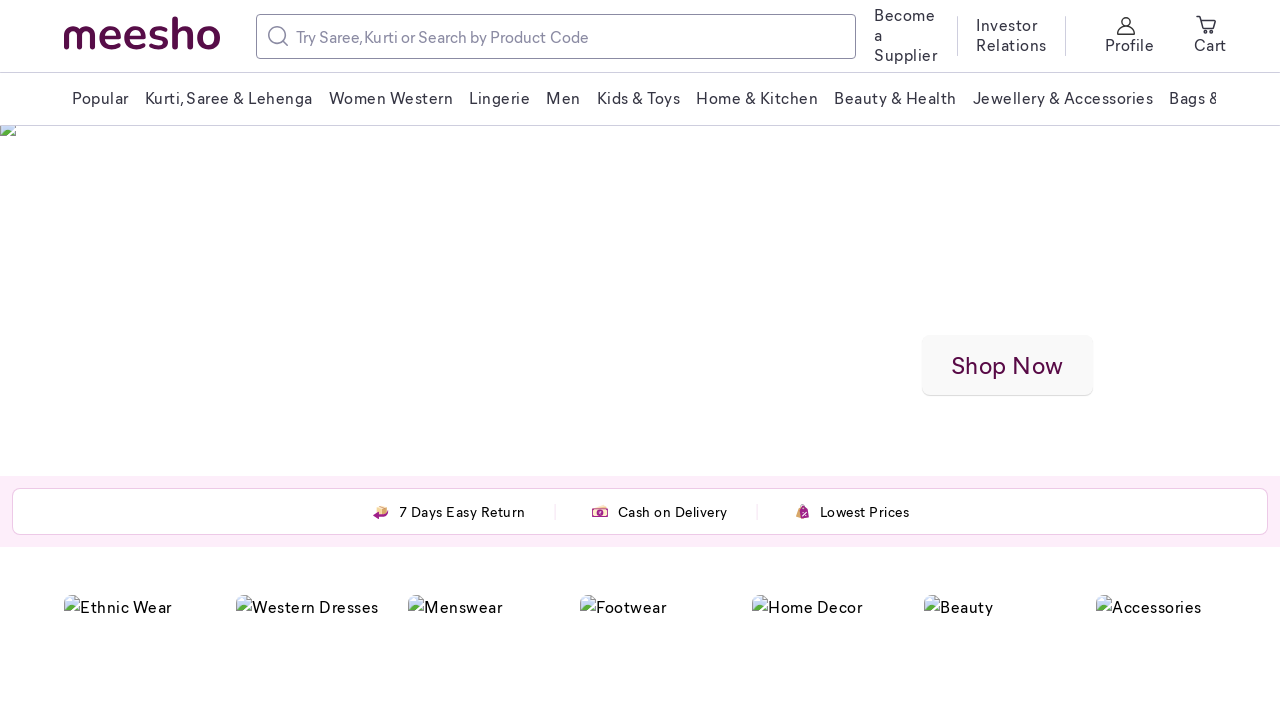

Set viewport size to 1920x1080
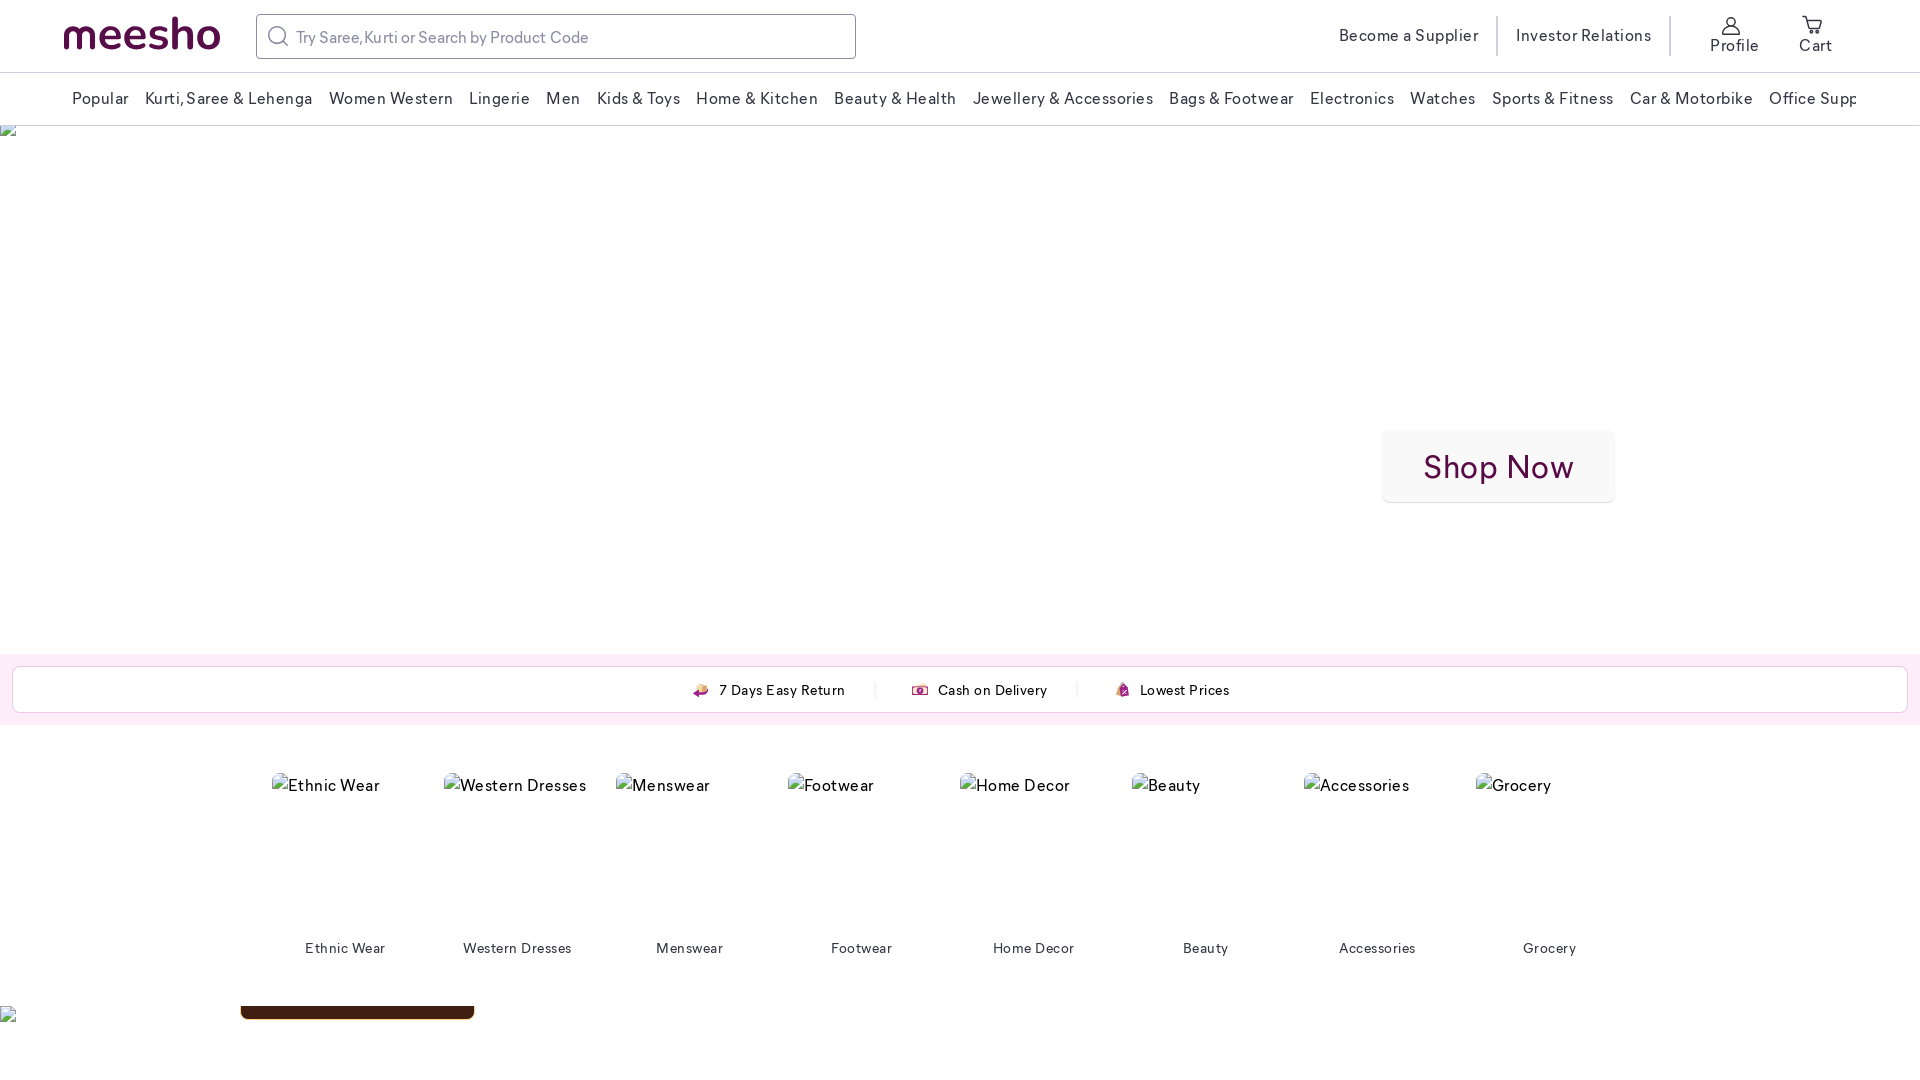

Retrieved page title: Online Shopping Site for Fashion, Electronics, Home & More | Meesho
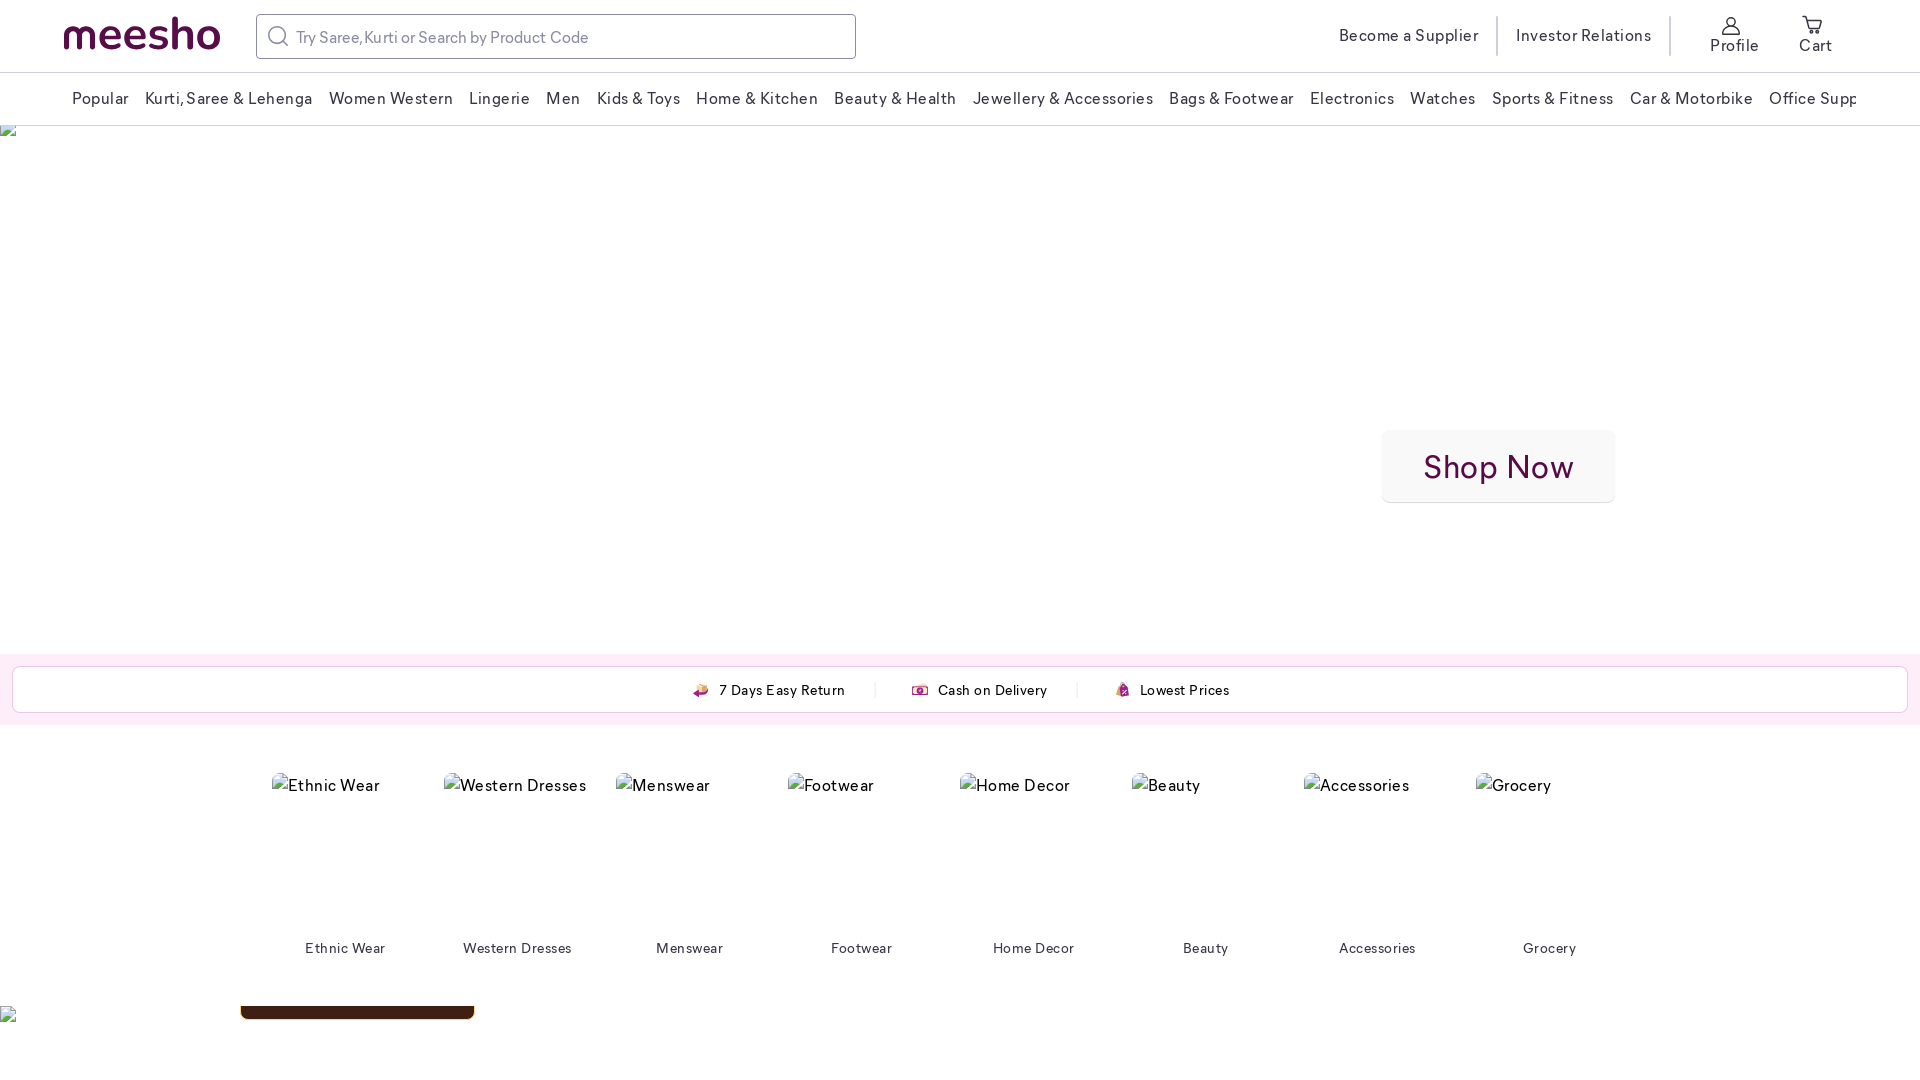

Verified page title is not empty
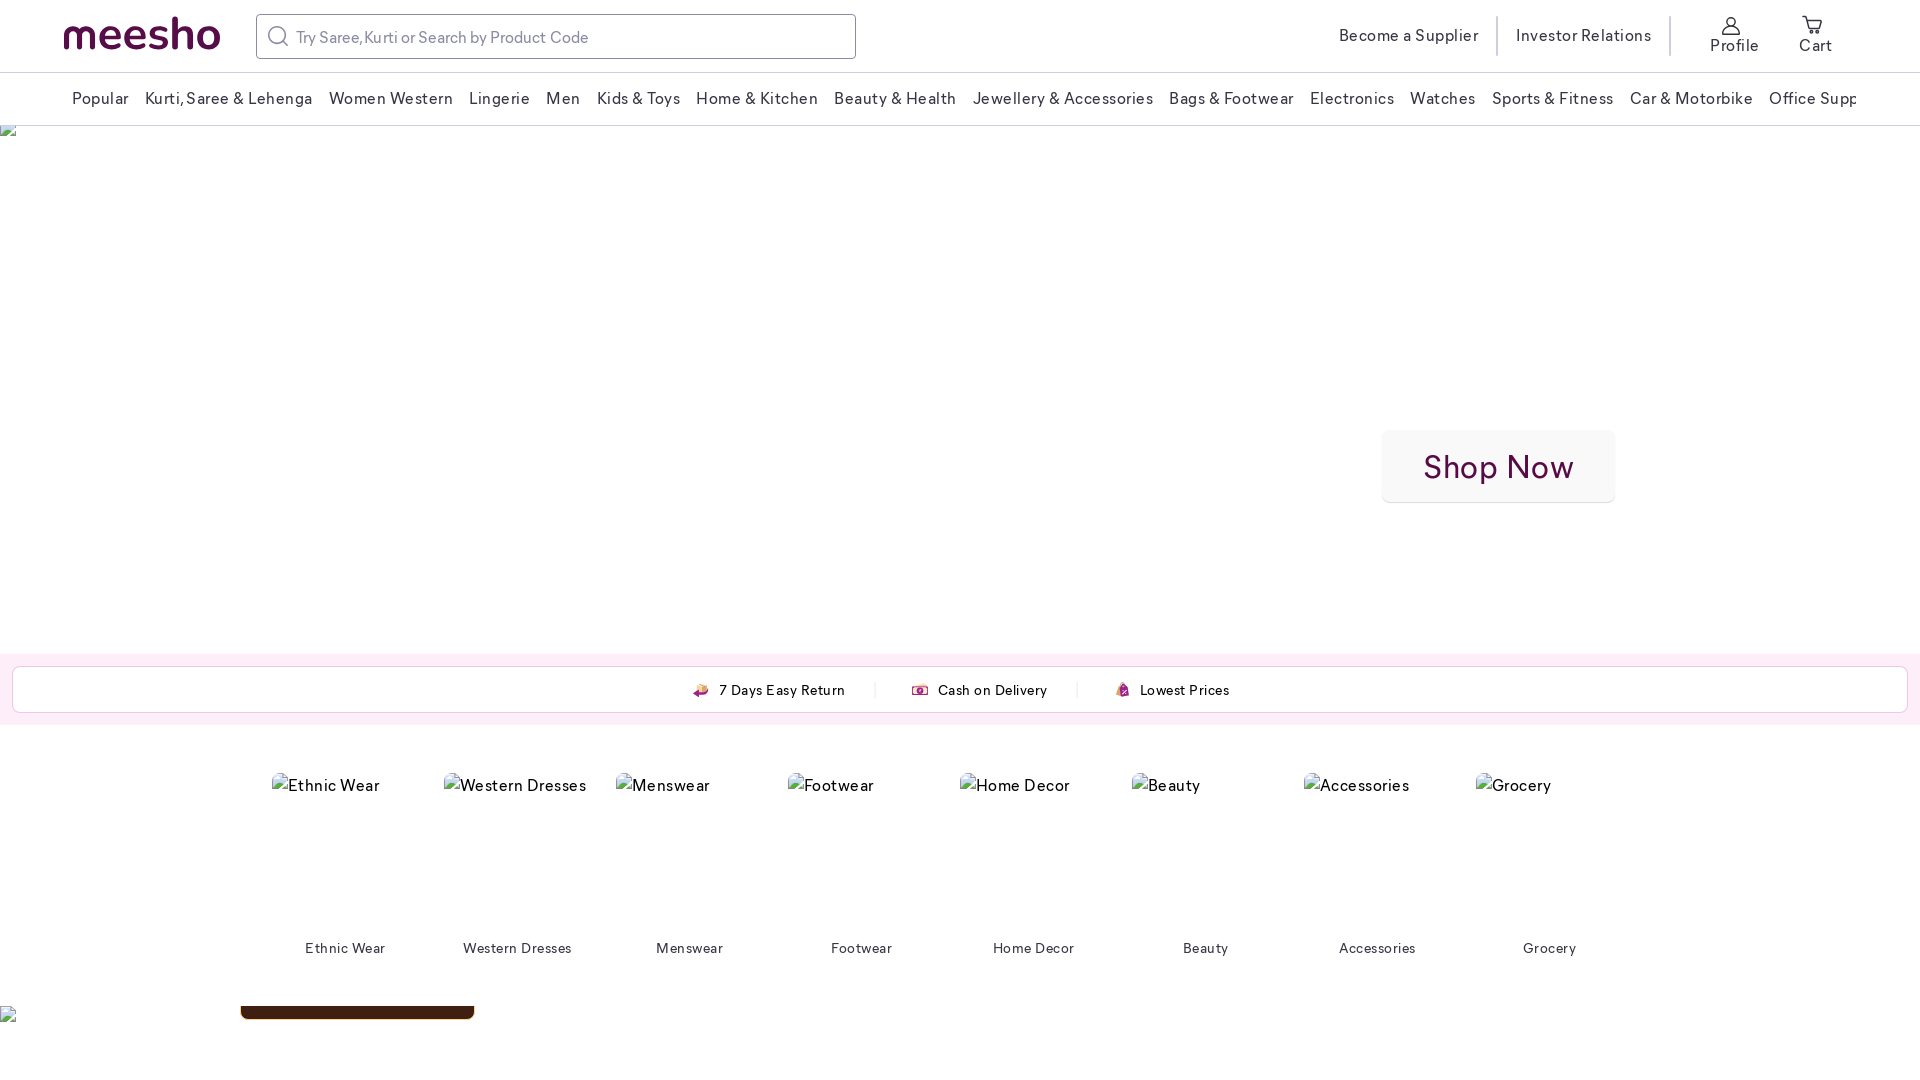

Waited for page to reach domcontentloaded state
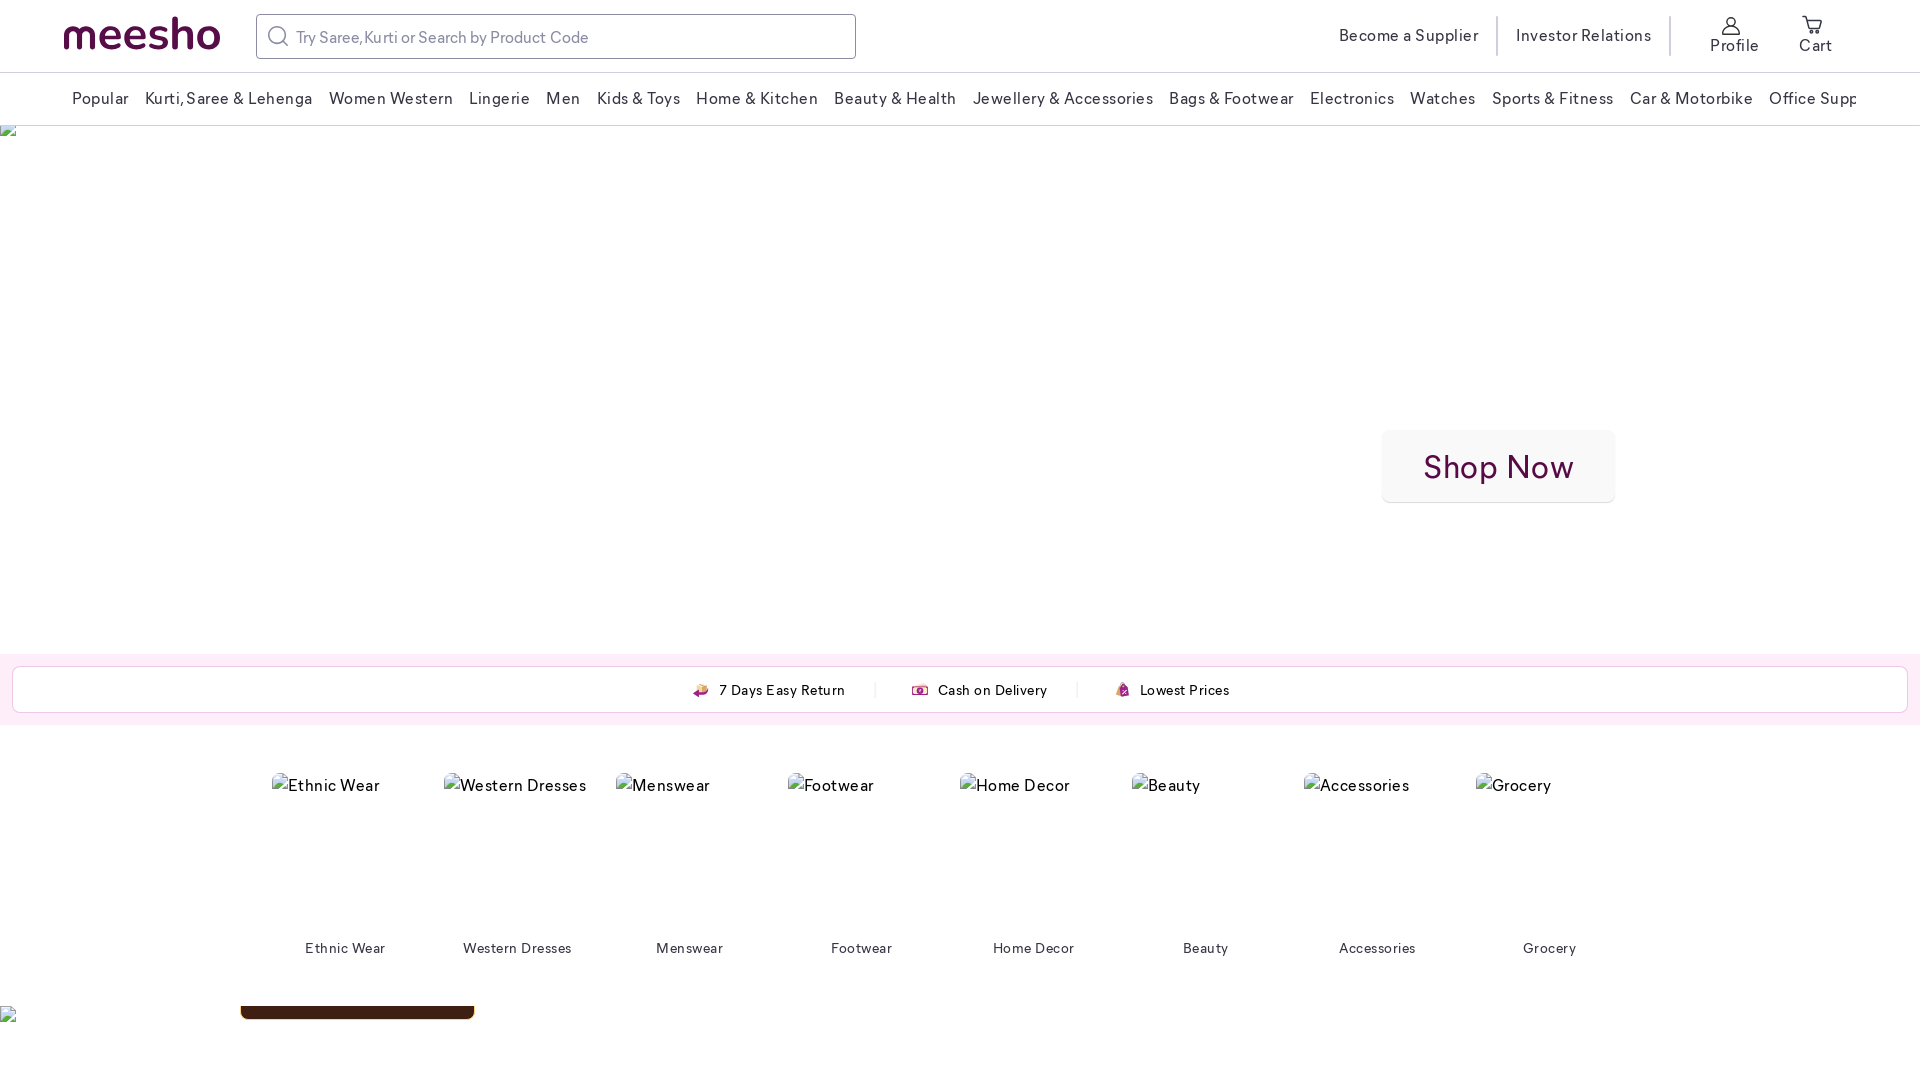

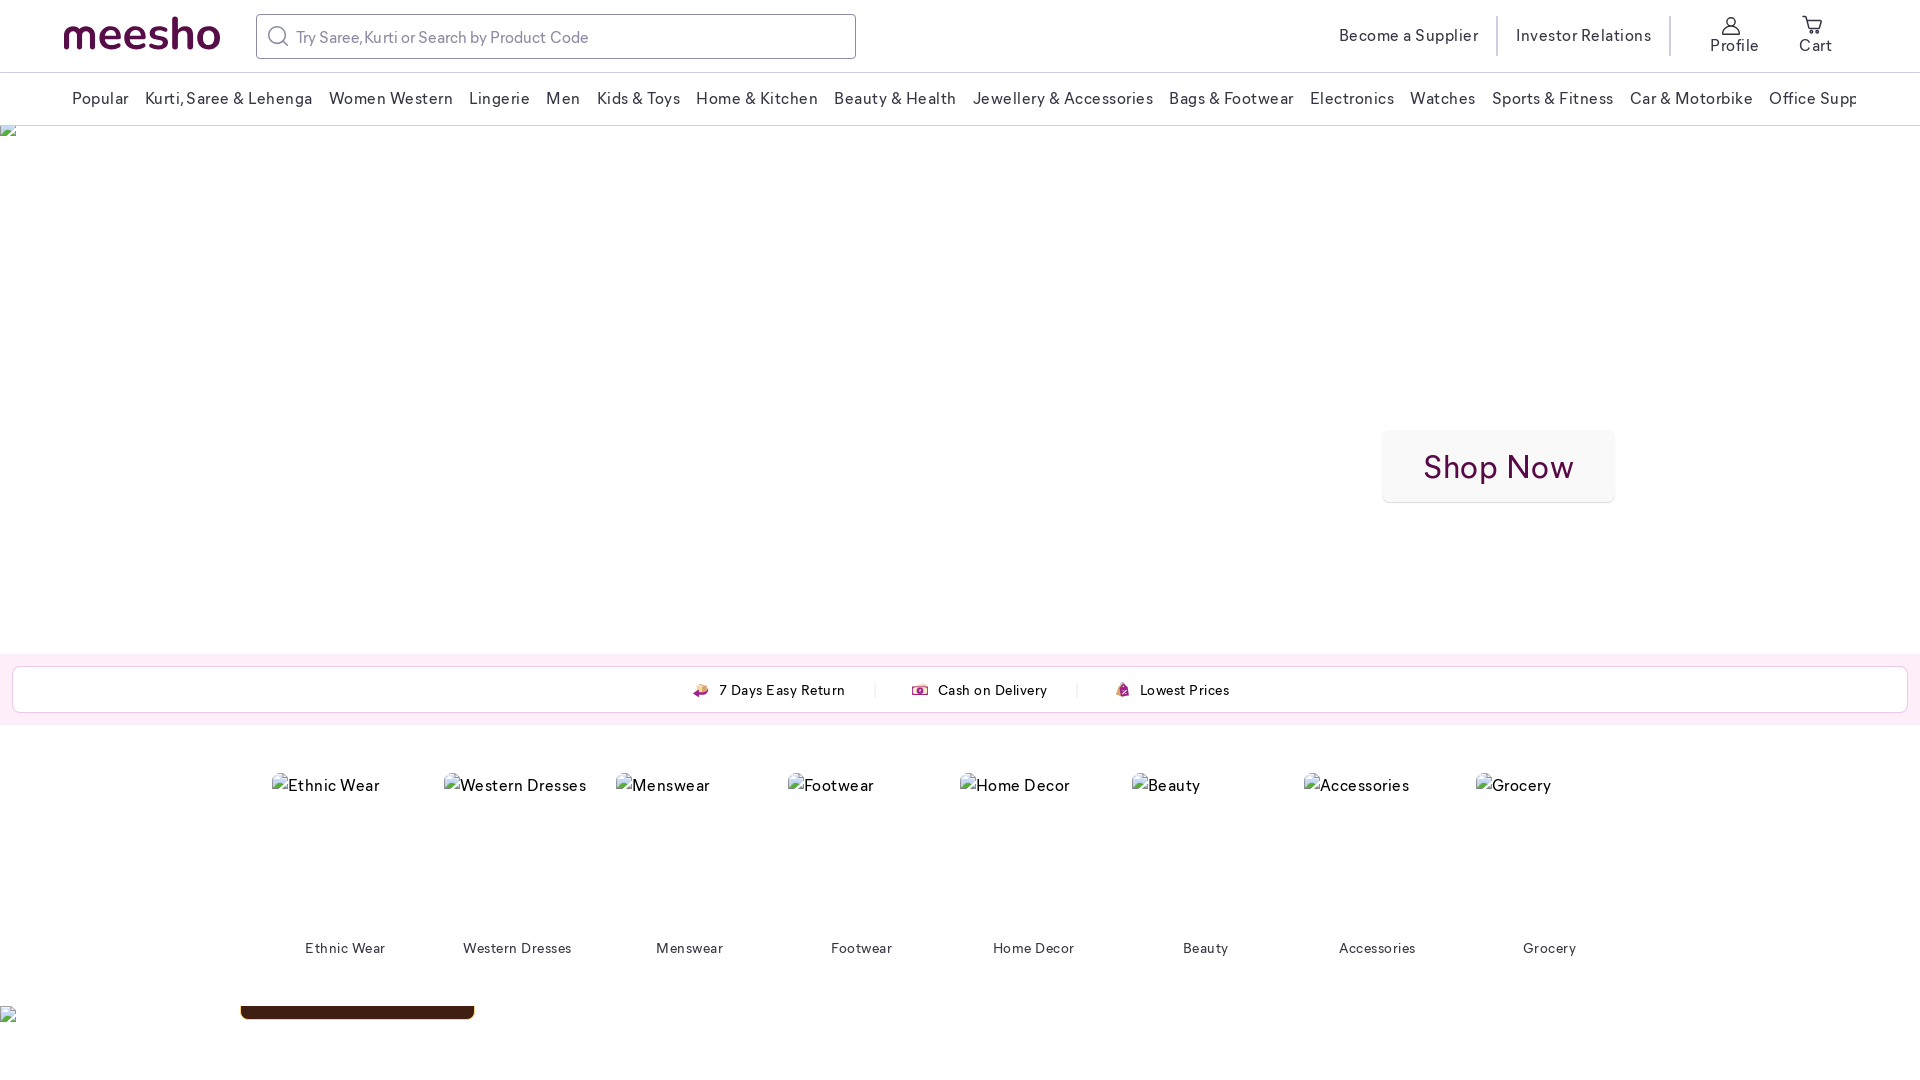